Tests that the counter displays the correct number of todo items as items are added

Starting URL: https://demo.playwright.dev/todomvc

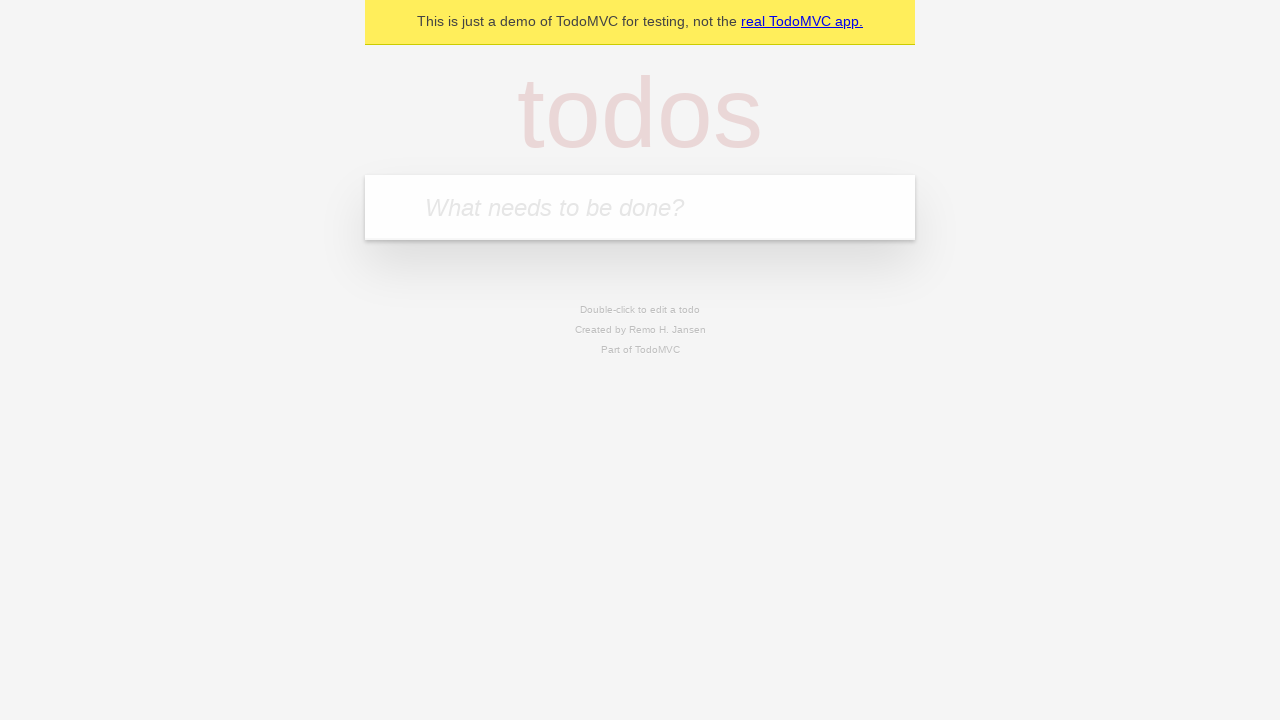

Filled todo input with 'buy some cheese' on internal:attr=[placeholder="What needs to be done?"i]
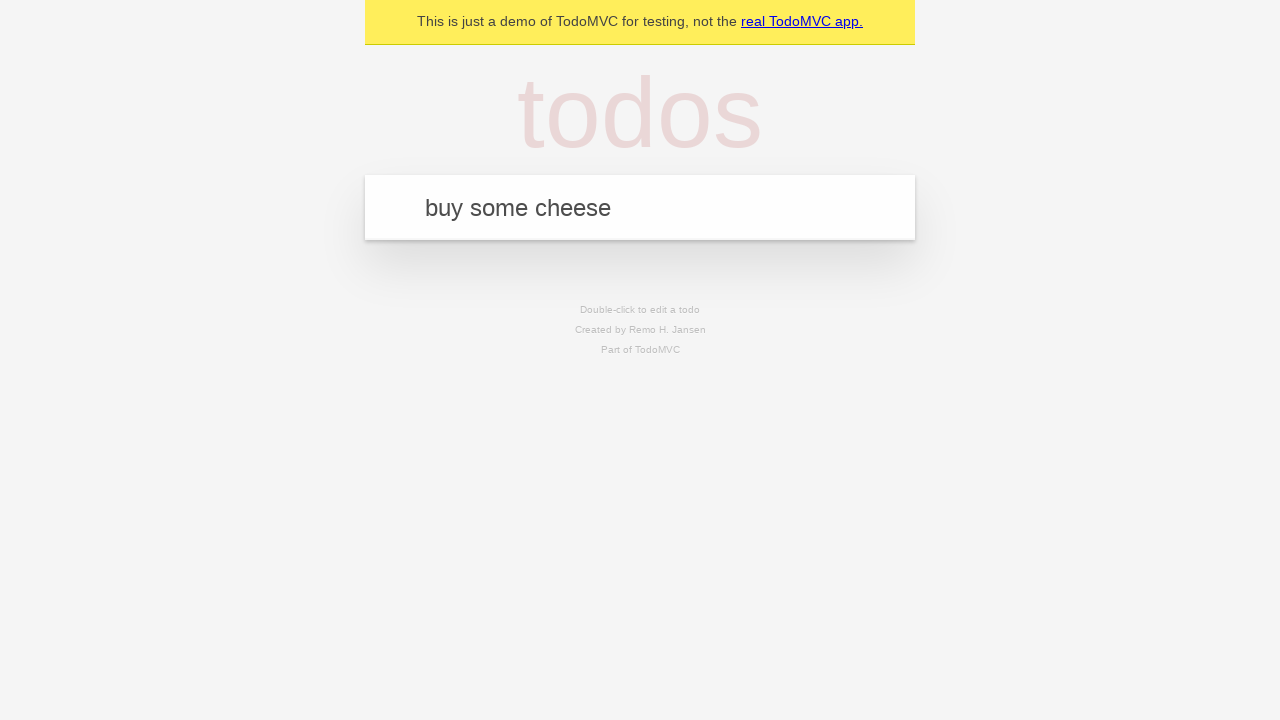

Pressed Enter to add first todo item on internal:attr=[placeholder="What needs to be done?"i]
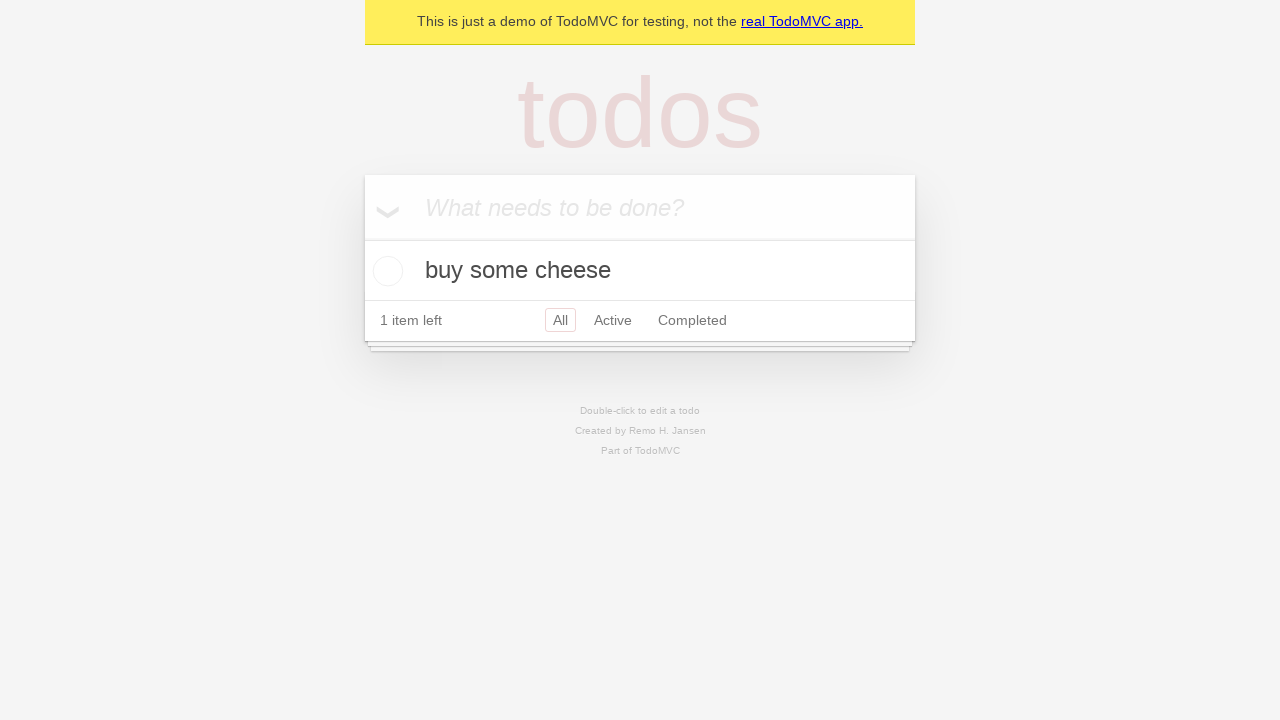

Todo counter element loaded and visible
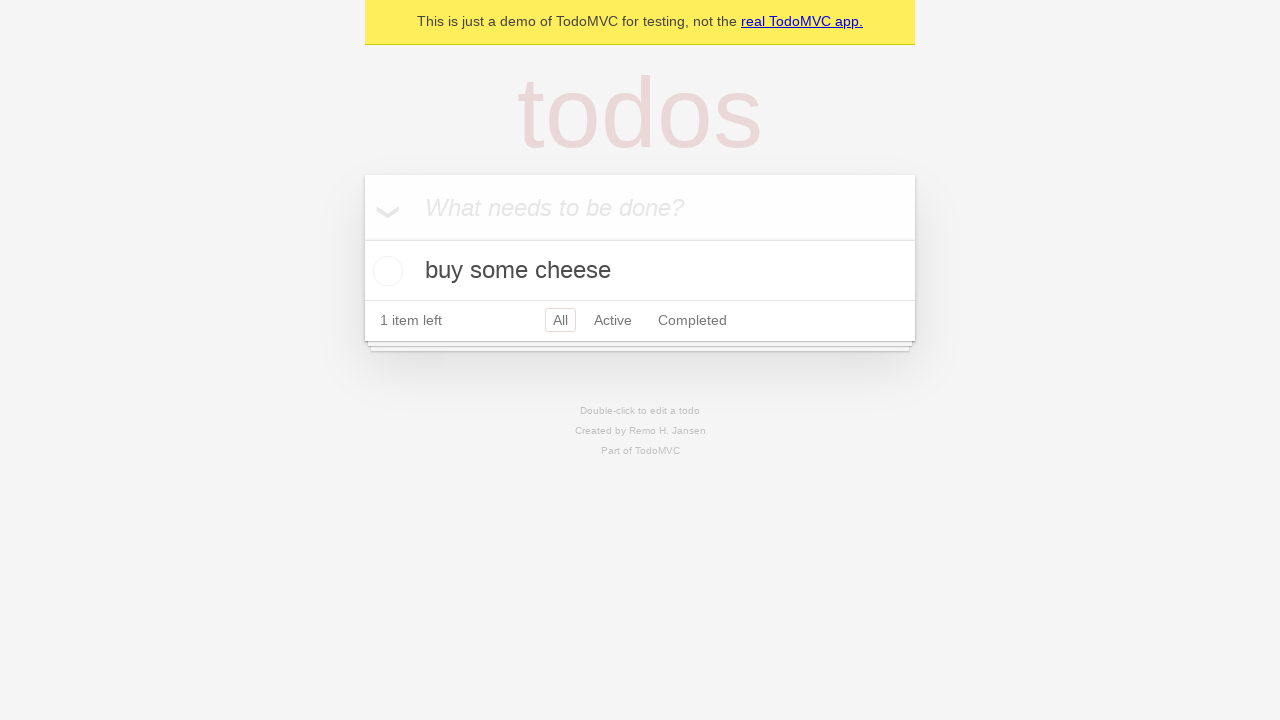

Filled todo input with 'feed the cat' on internal:attr=[placeholder="What needs to be done?"i]
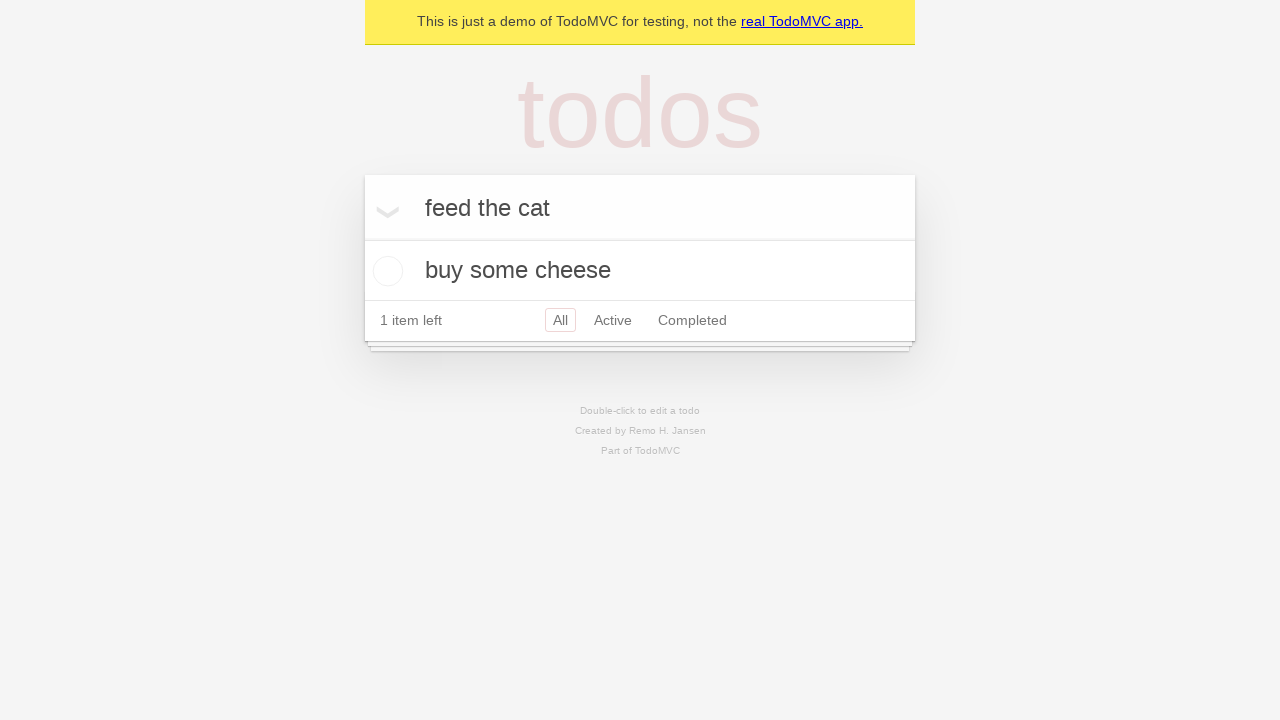

Pressed Enter to add second todo item on internal:attr=[placeholder="What needs to be done?"i]
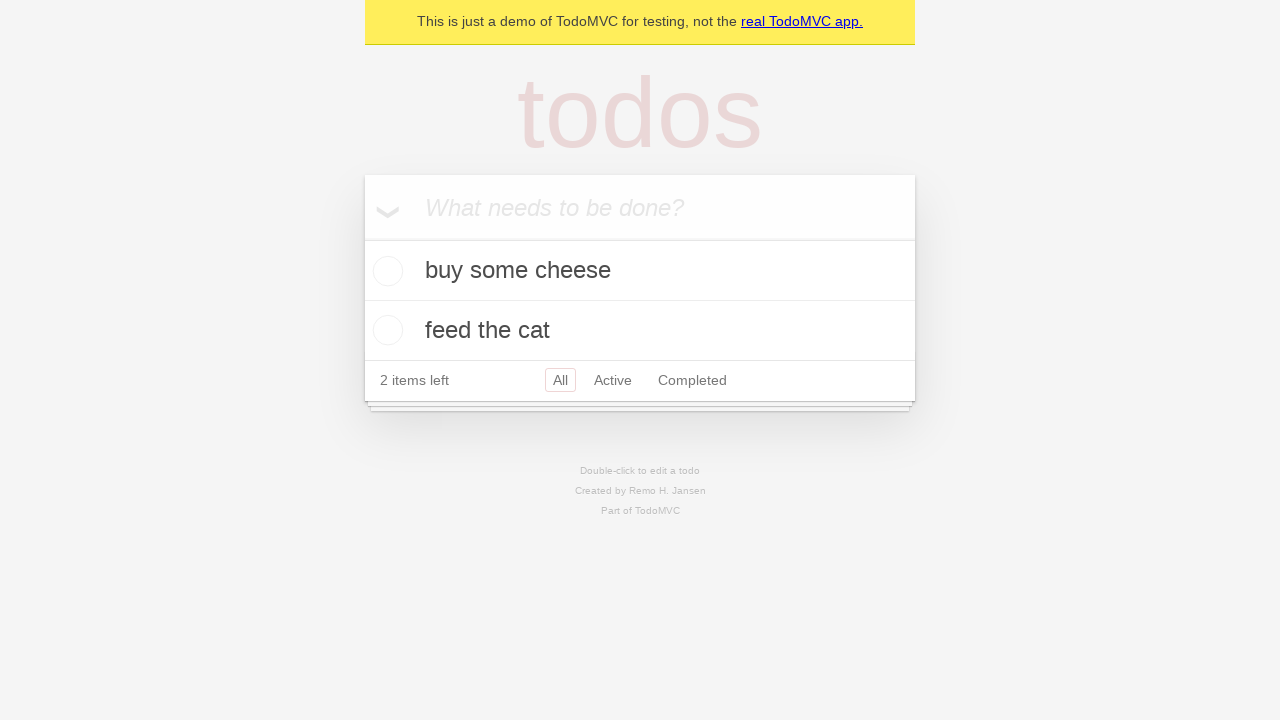

Todo counter displays '2 items left'
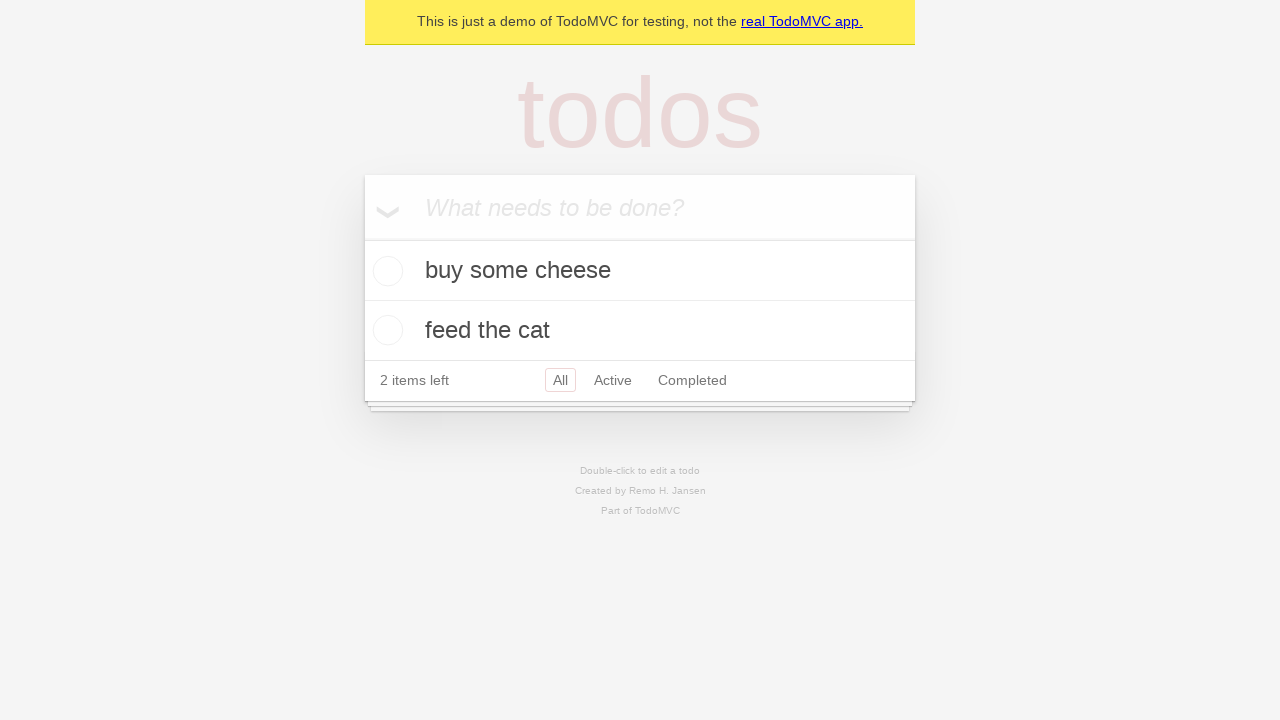

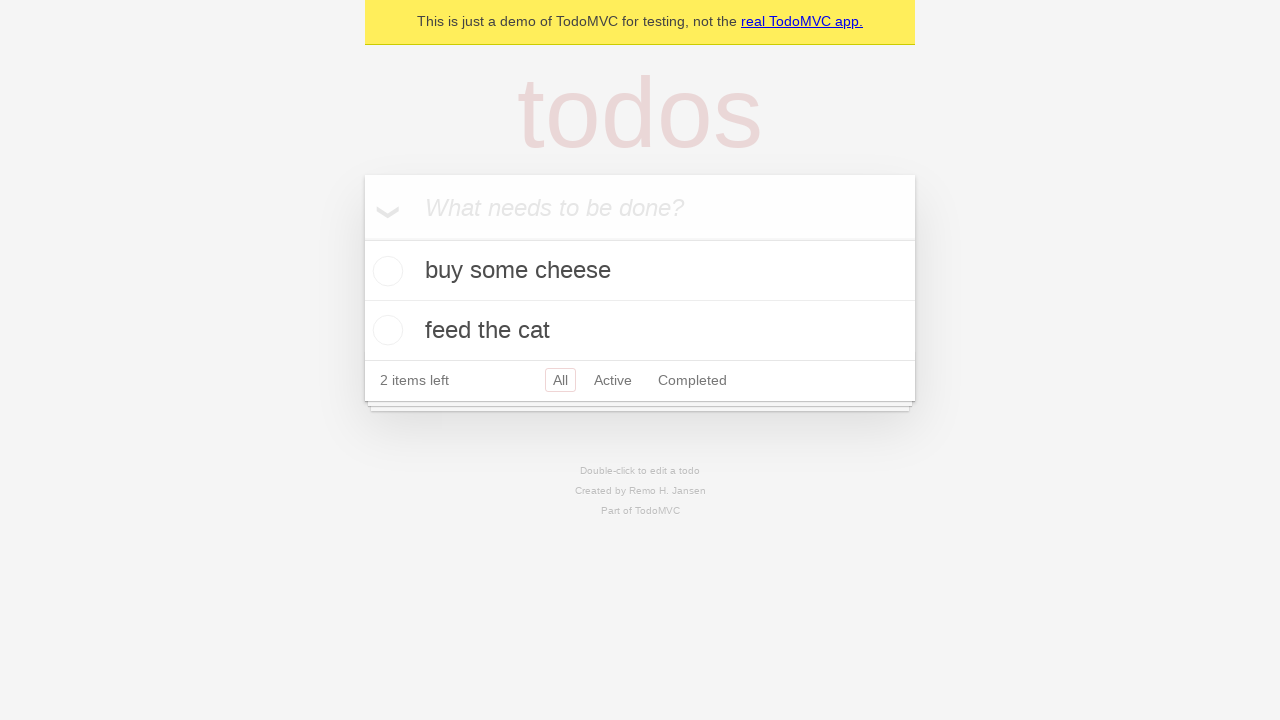